Extracts employee names grouped by department from a demo table to verify department-wise employee distribution

Starting URL: http://automationbykrishna.com/#

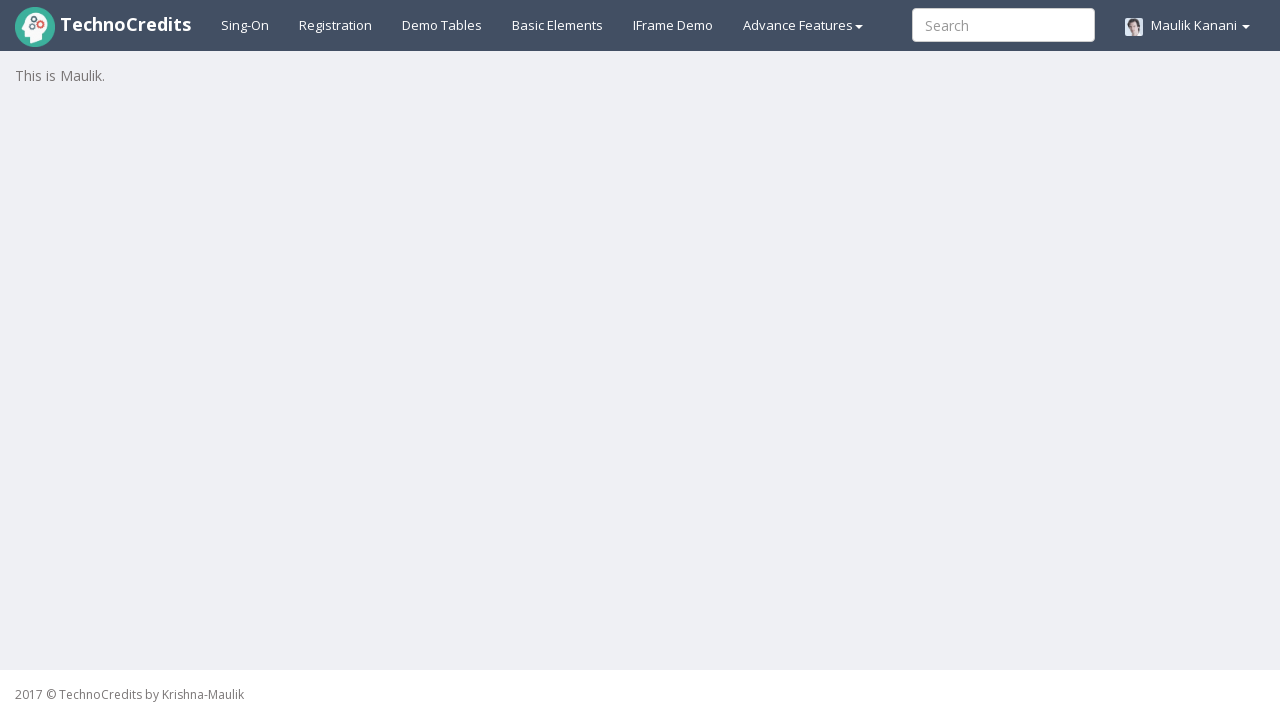

Clicked on Demo Tables link at (442, 25) on text=Demo Tables
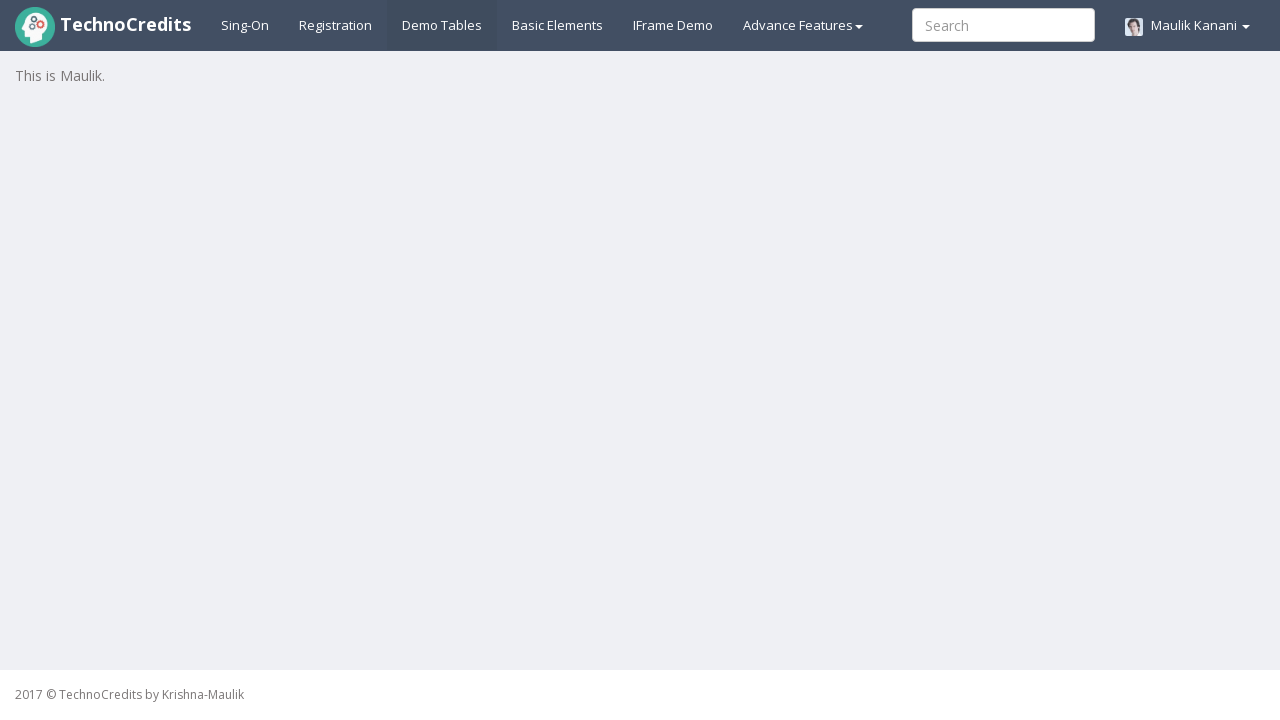

Demo Tables page loaded and table element is visible
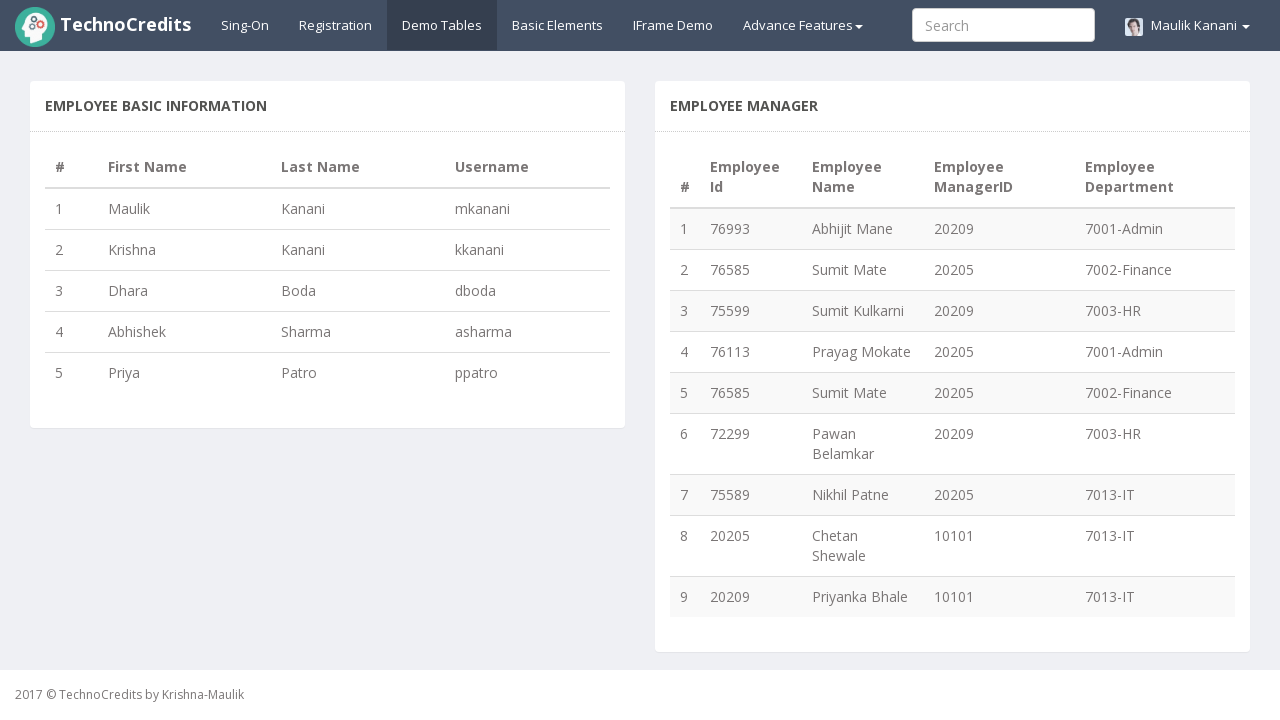

Retrieved all rows from employee table - found 9 rows
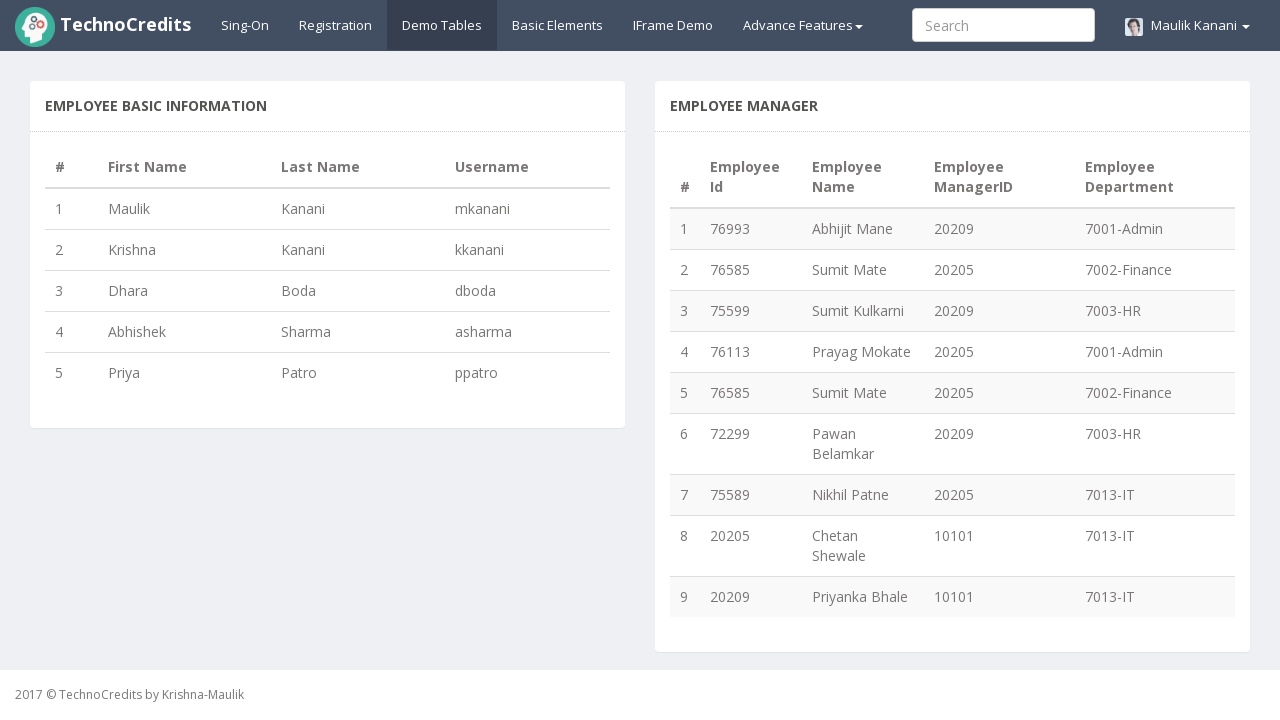

Verified that table contains employee data (assertion passed)
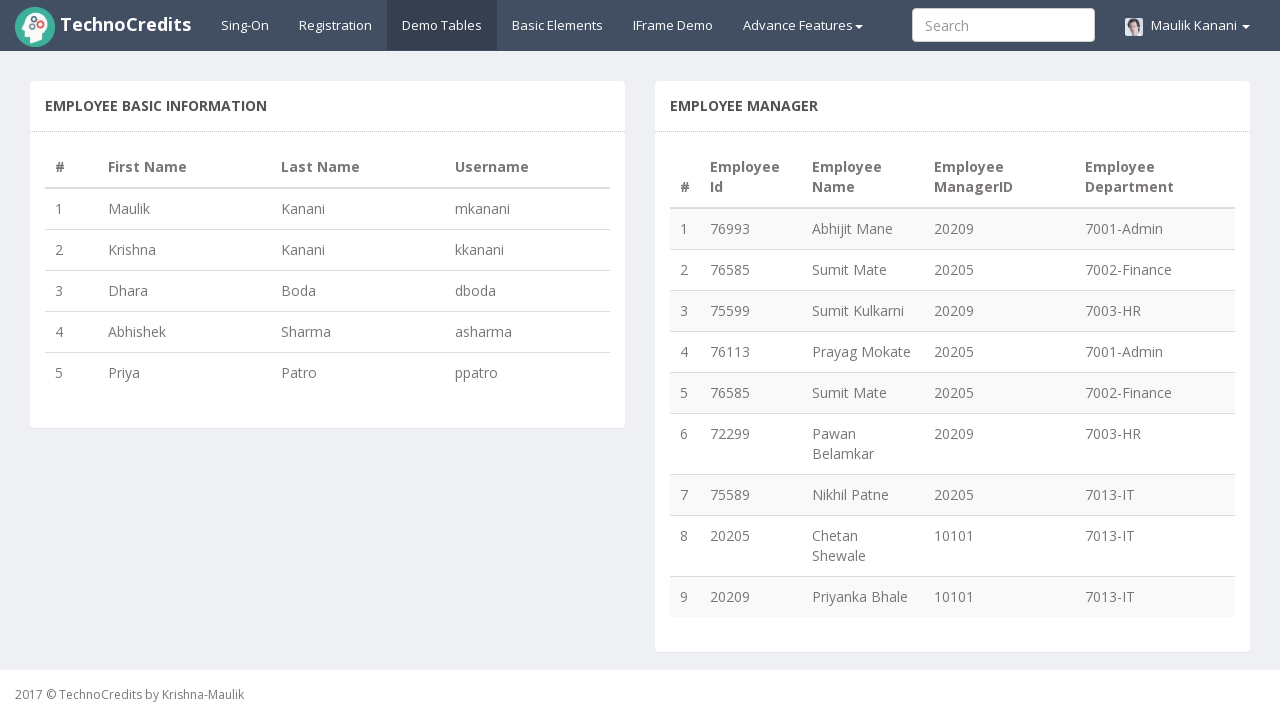

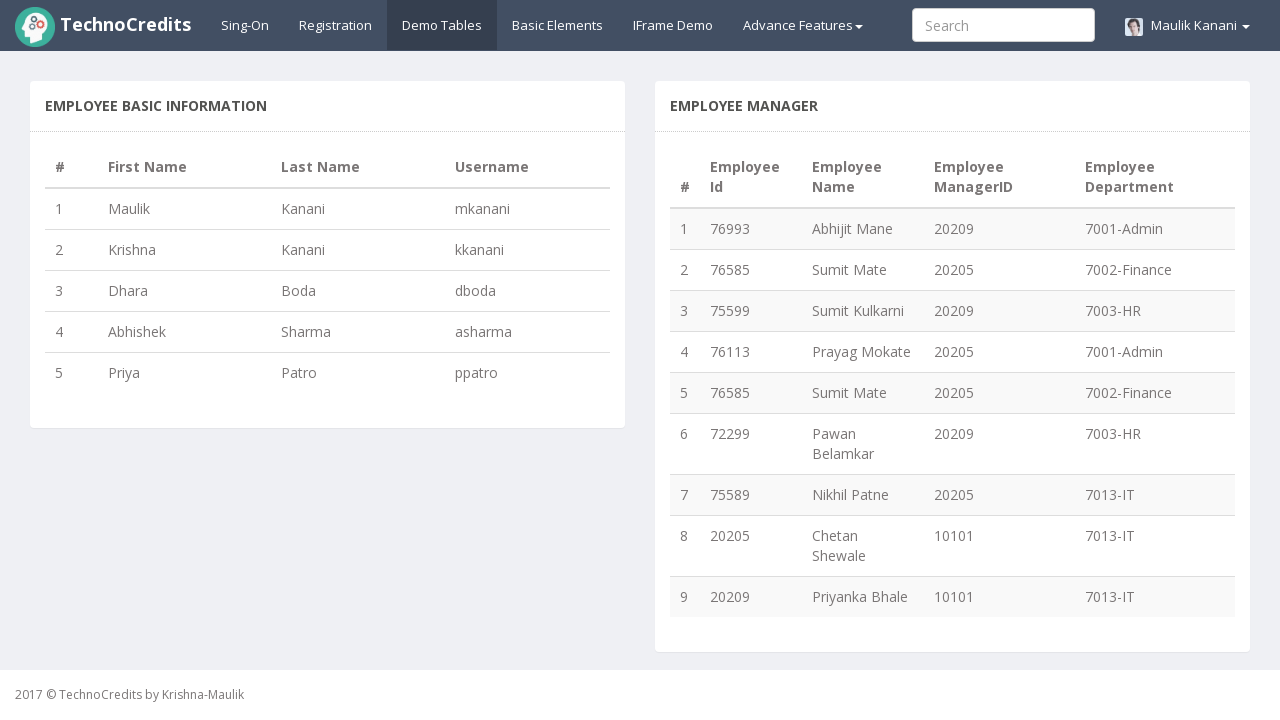